Navigates to VWO free trial page and scrolls down the page using JavaScript evaluation

Starting URL: https://vwo.com/free-trial/

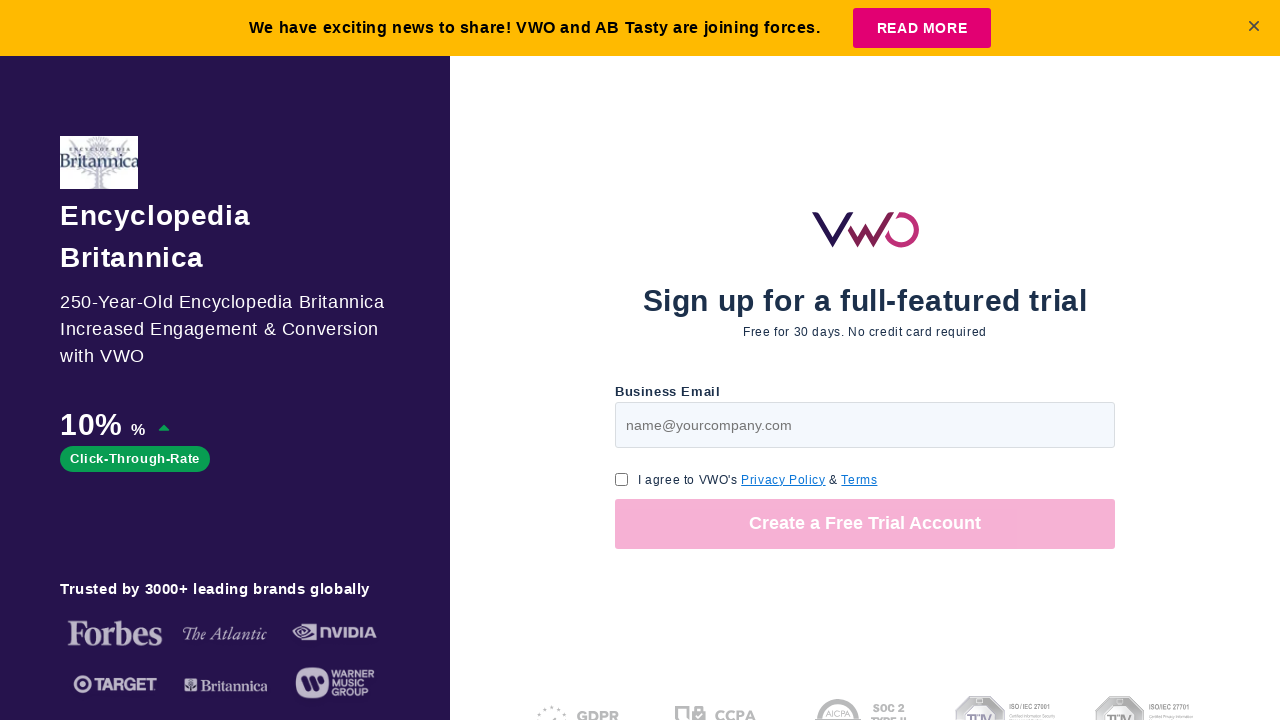

Navigated to VWO free trial page
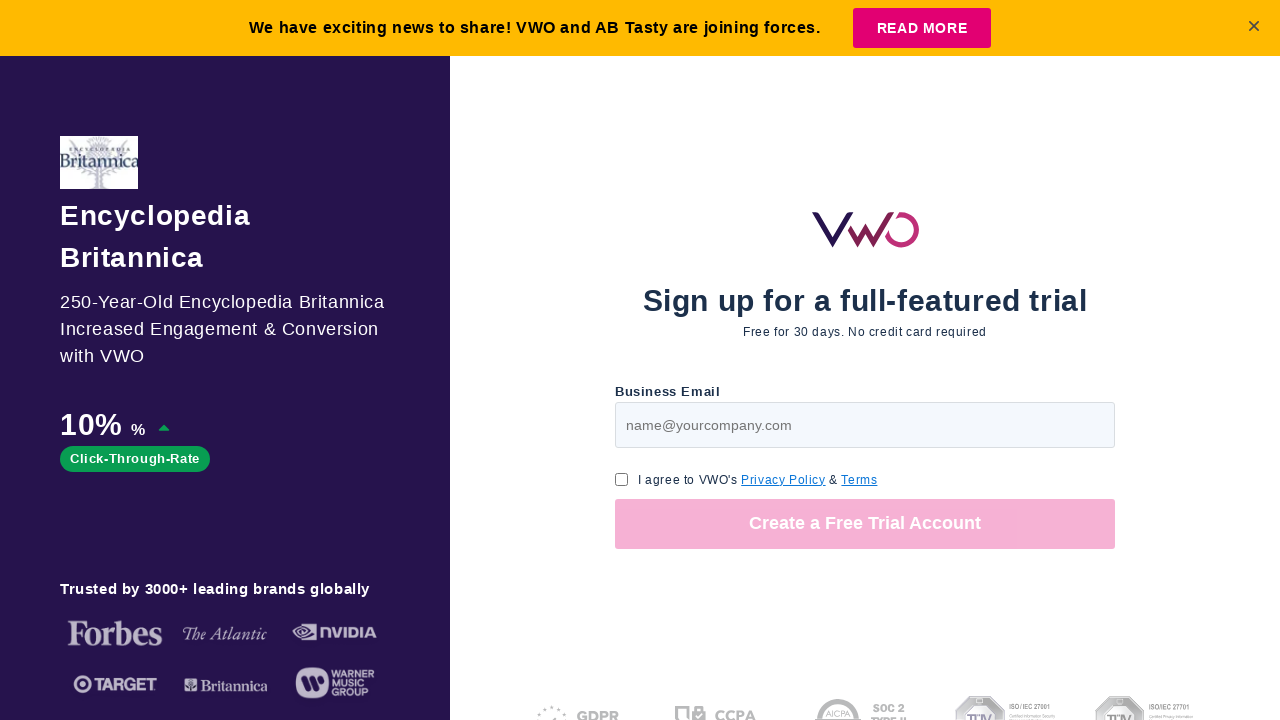

Scrolled down the page by 344 pixels using JavaScript evaluation
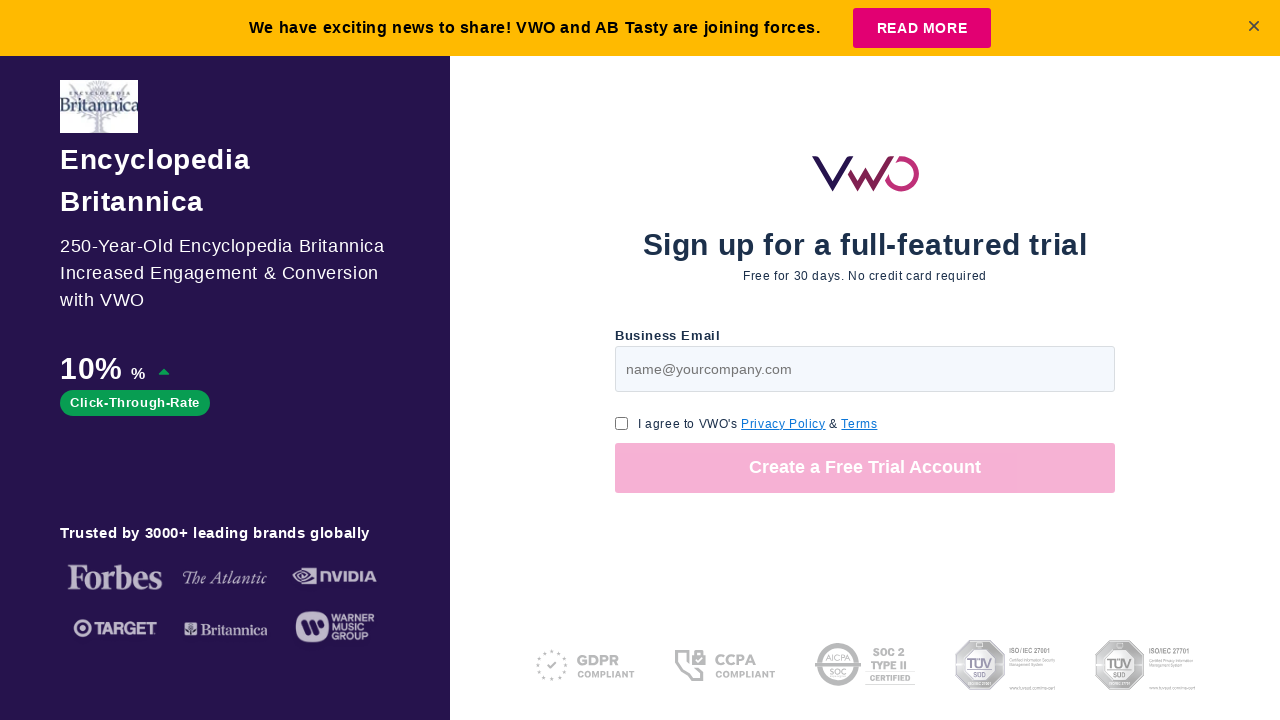

Waited 500ms for content to load after scrolling
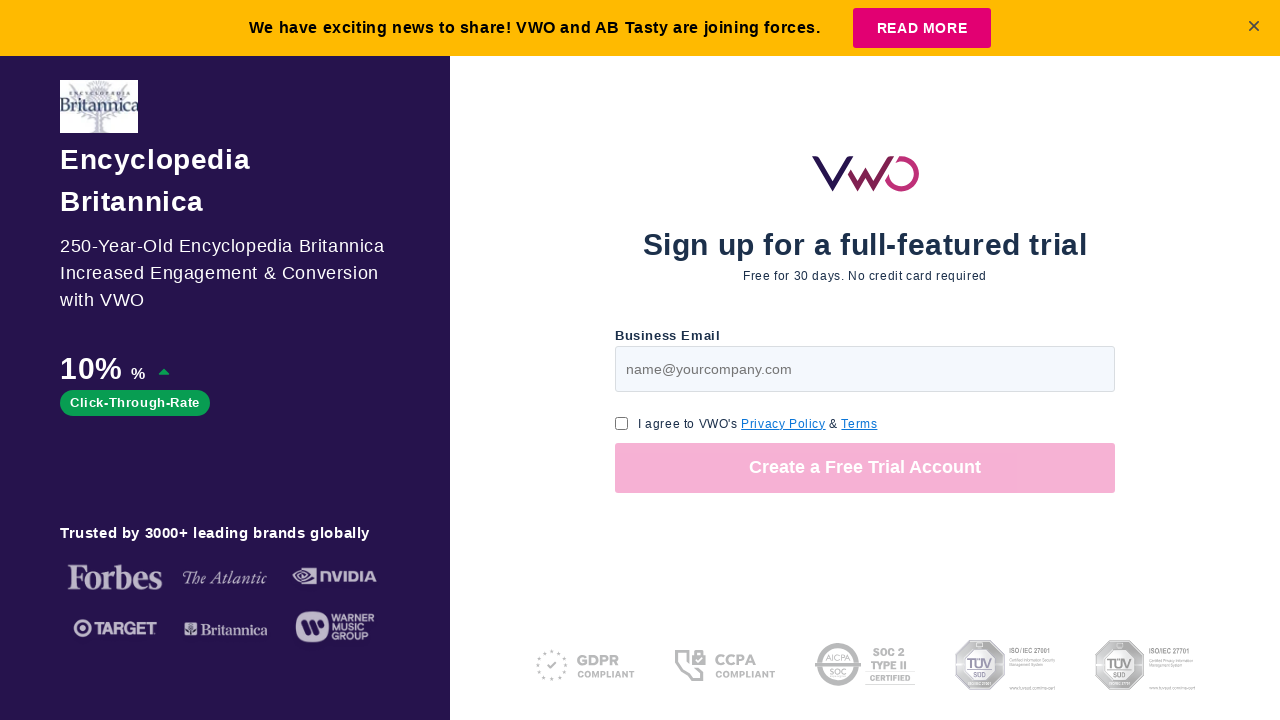

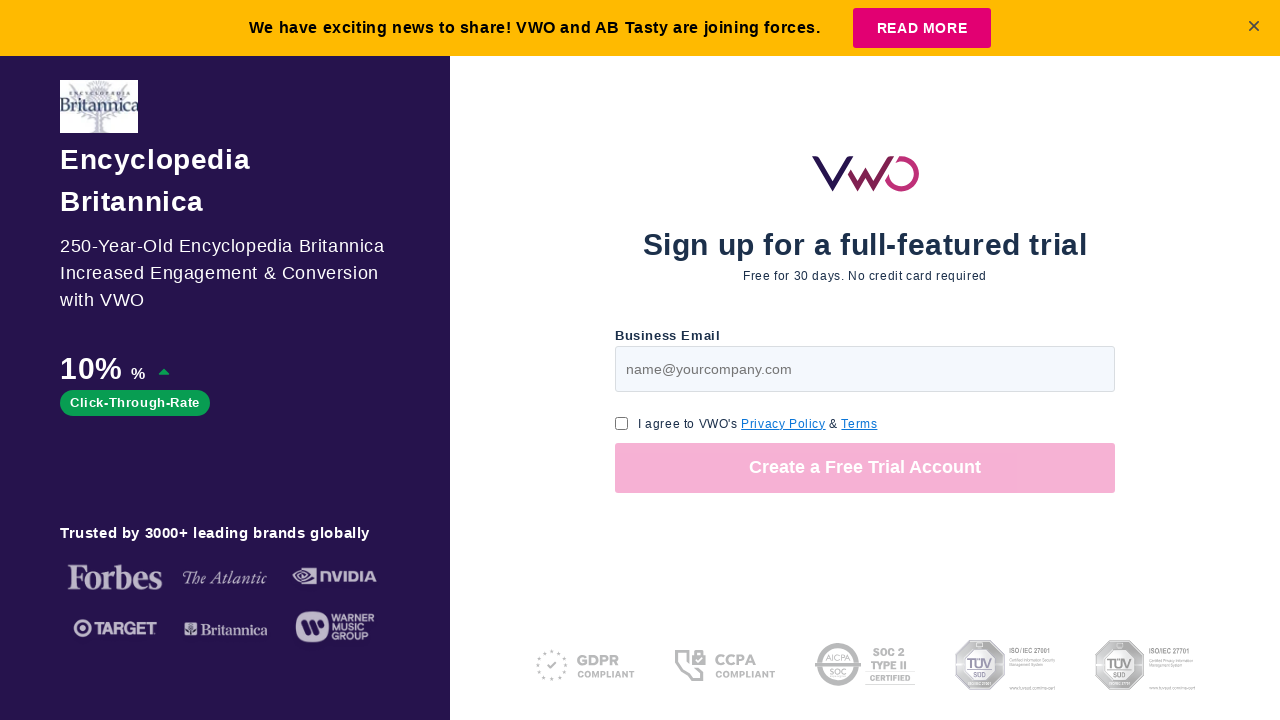